Tests dropdown selection functionality by selecting a currency option from a static dropdown menu

Starting URL: https://rahulshettyacademy.com/dropdownsPractise/

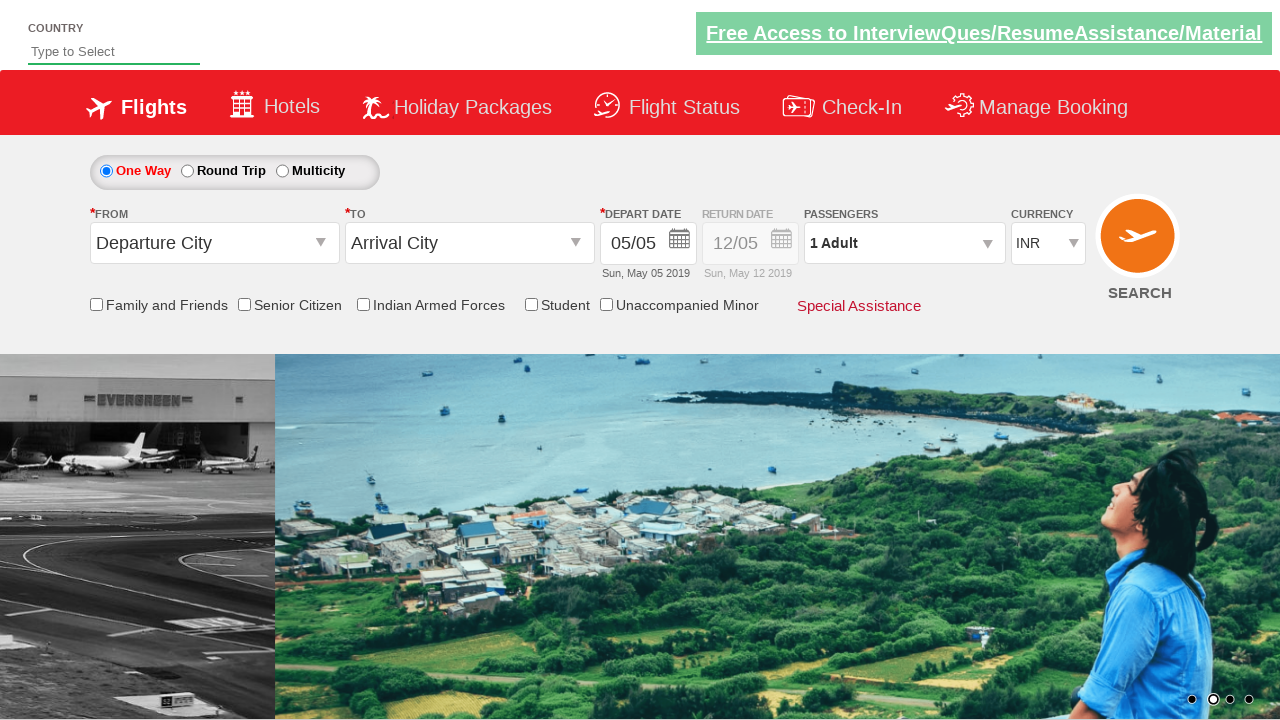

Located currency dropdown element
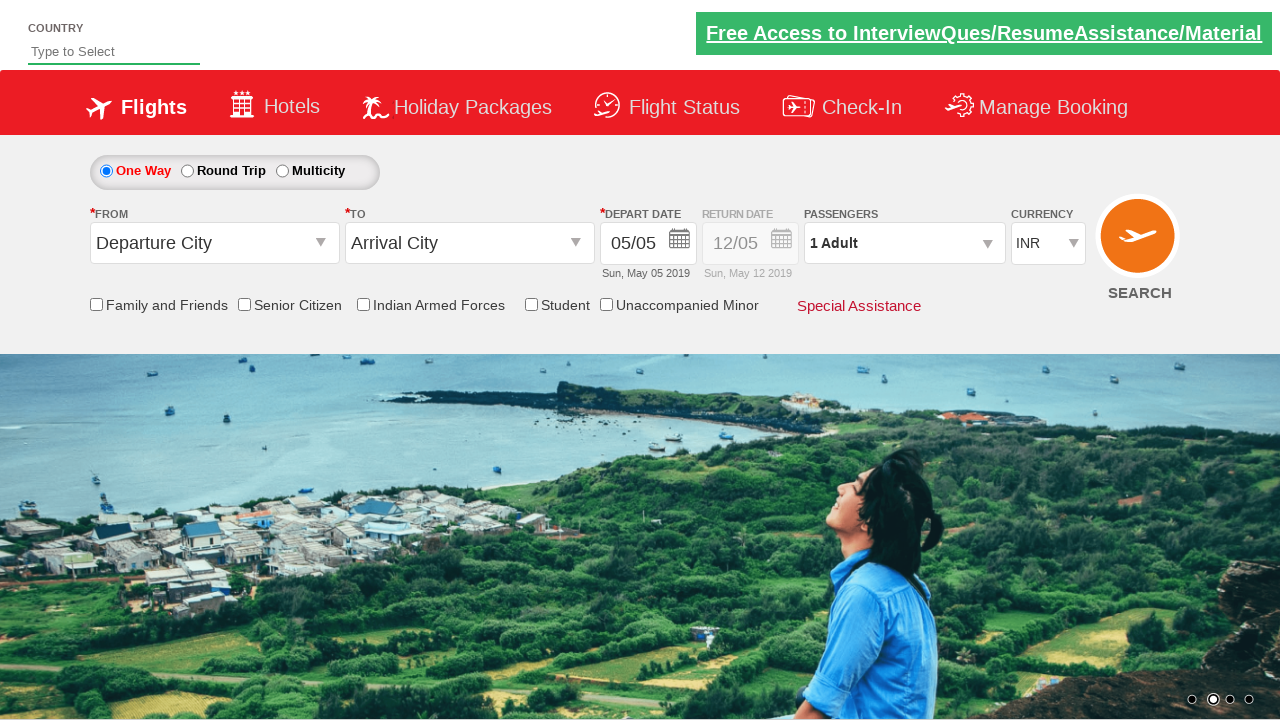

Selected 3rd option from currency dropdown on #ctl00_mainContent_DropDownListCurrency
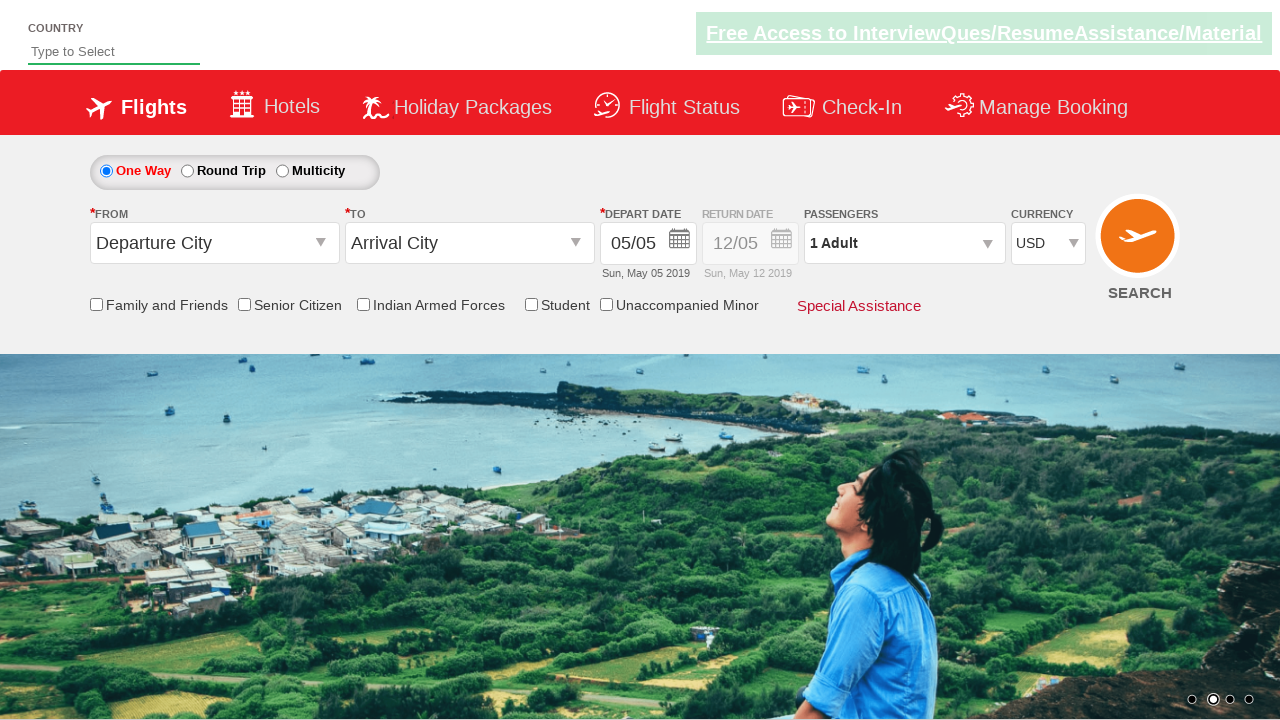

Waited 3 seconds for dropdown selection effect
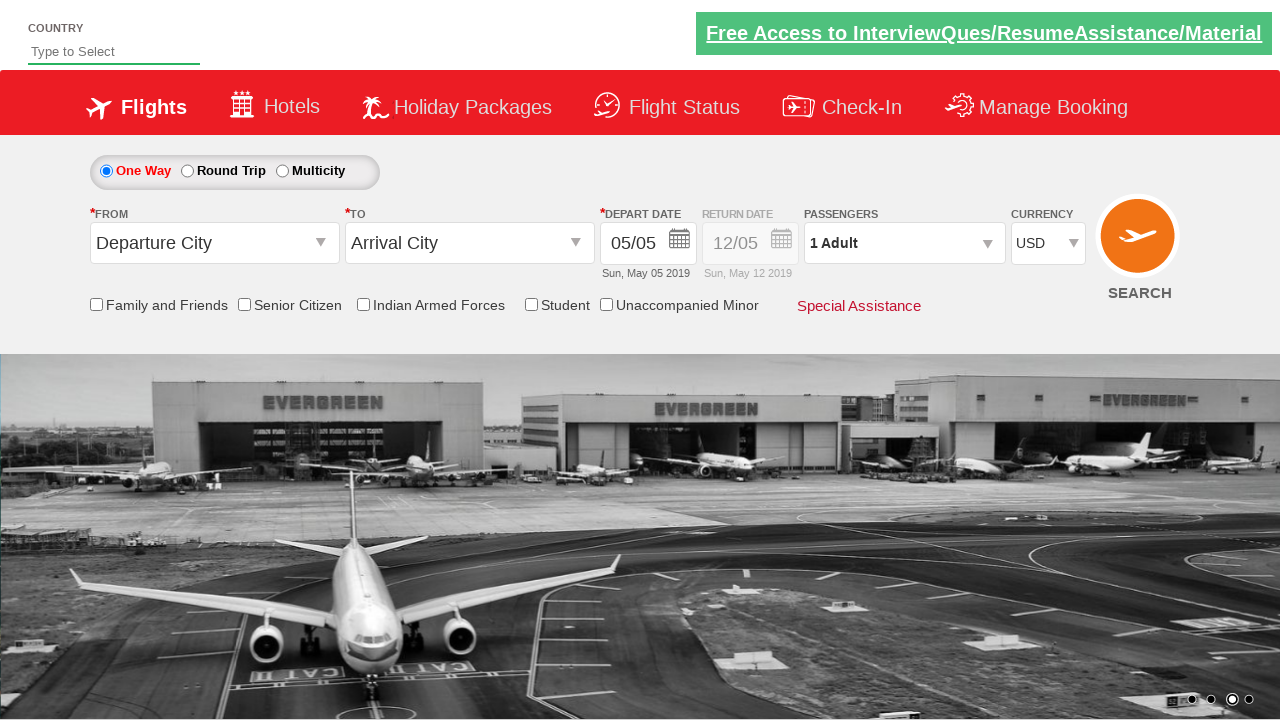

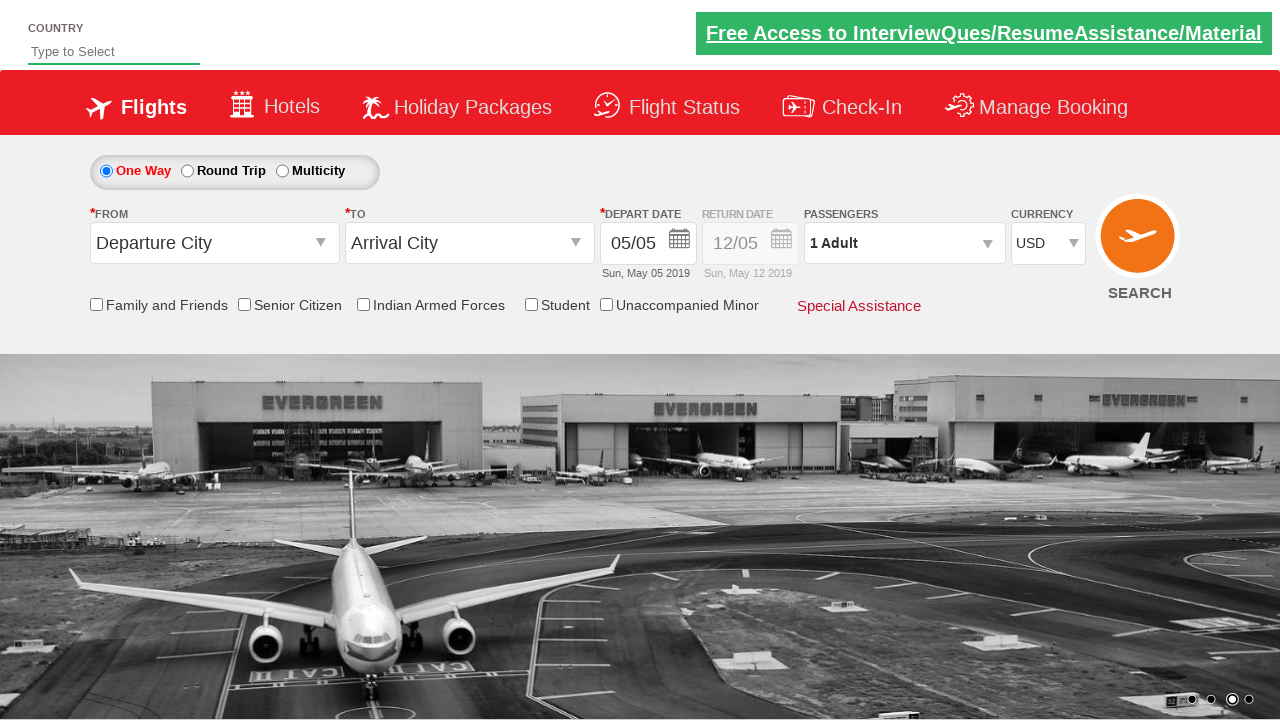